Tests form submission in an iframe by enabling a disabled field, filling in form data, and submitting

Starting URL: https://www.w3schools.com/tags/tryit.asp?filename=tryhtml_input_disabled

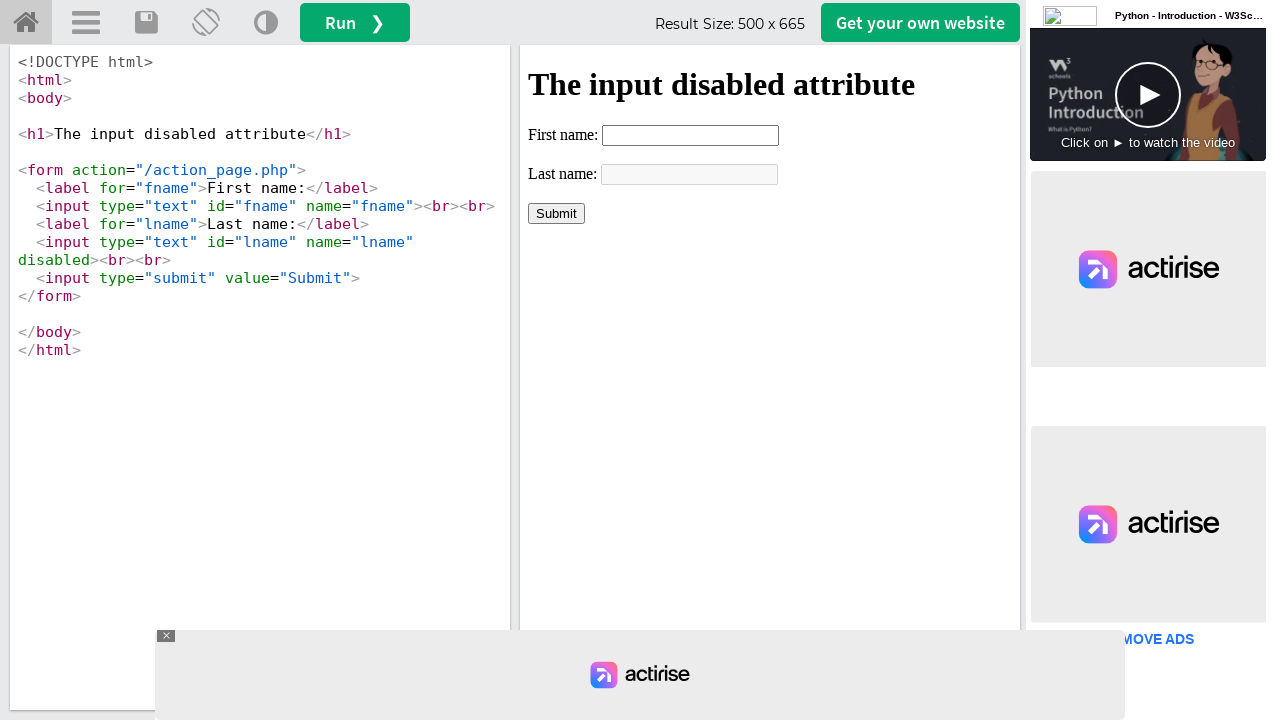

Located iframe with id 'iframeResult'
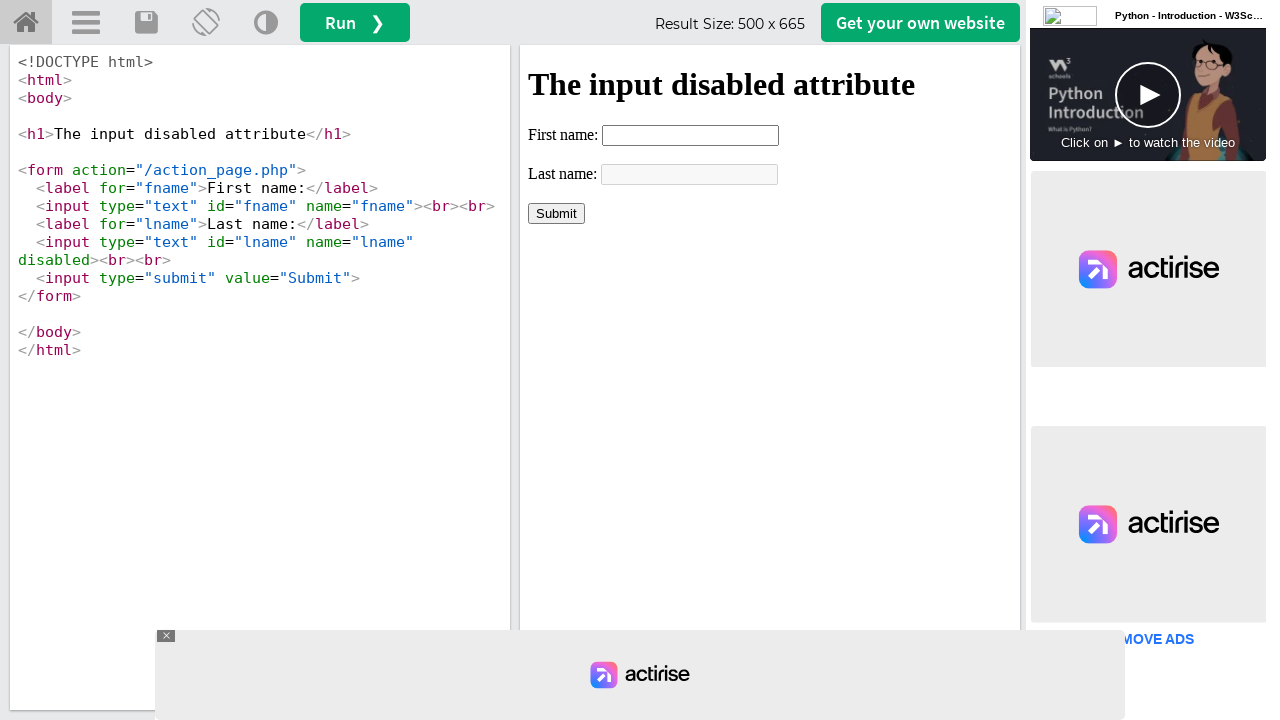

Removed disabled attribute from last name field
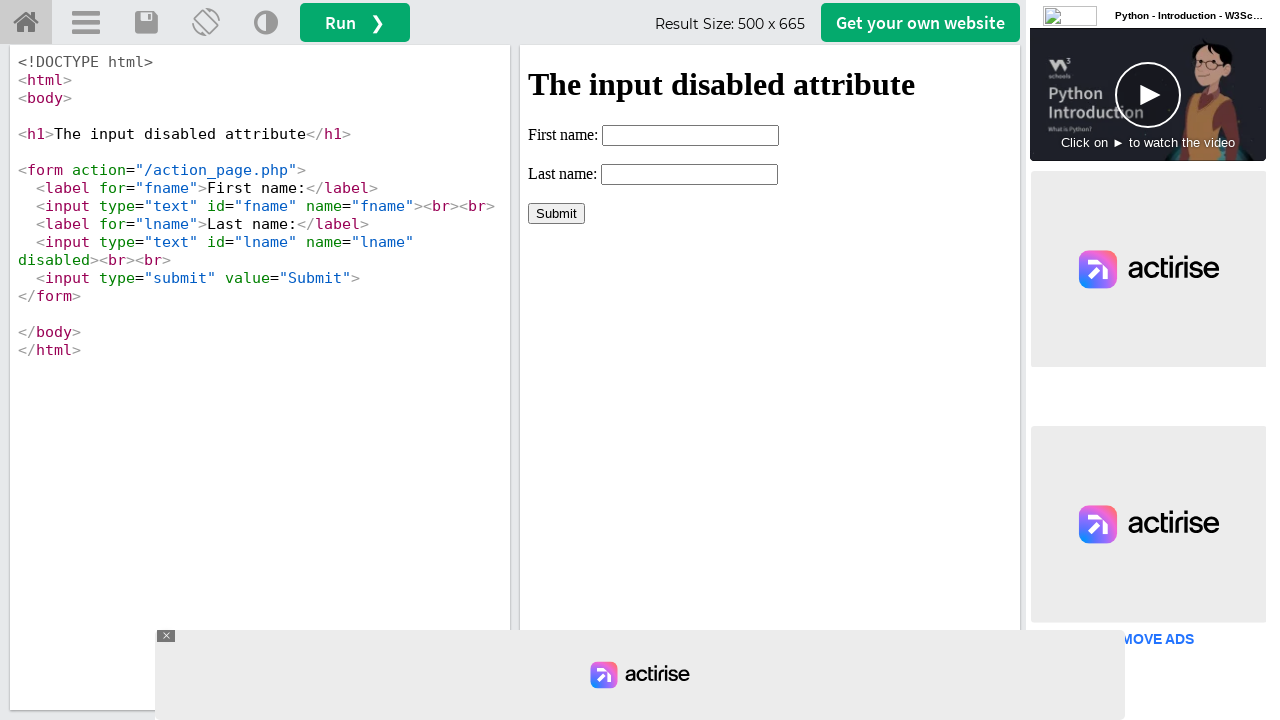

Filled first name field with 'Automation' on xpath=//iframe[@id='iframeResult'] >> internal:control=enter-frame >> xpath=//in
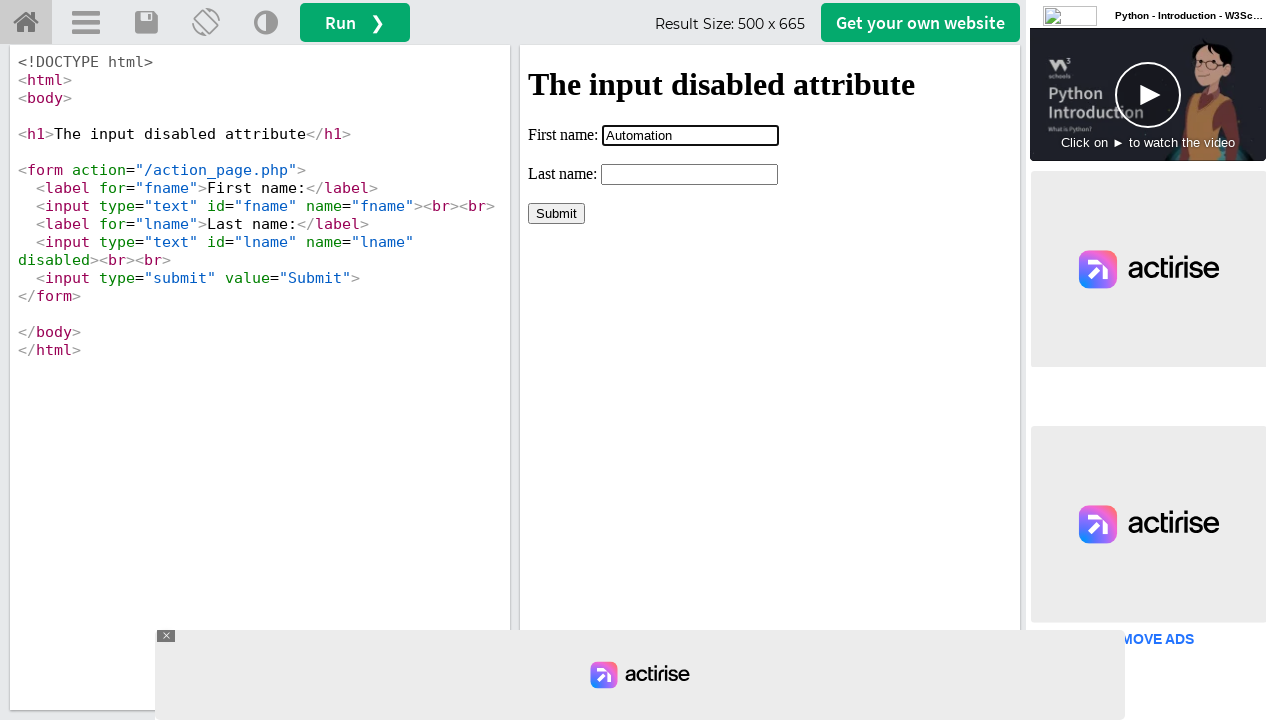

Filled last name field with 'Testing' on xpath=//iframe[@id='iframeResult'] >> internal:control=enter-frame >> xpath=//in
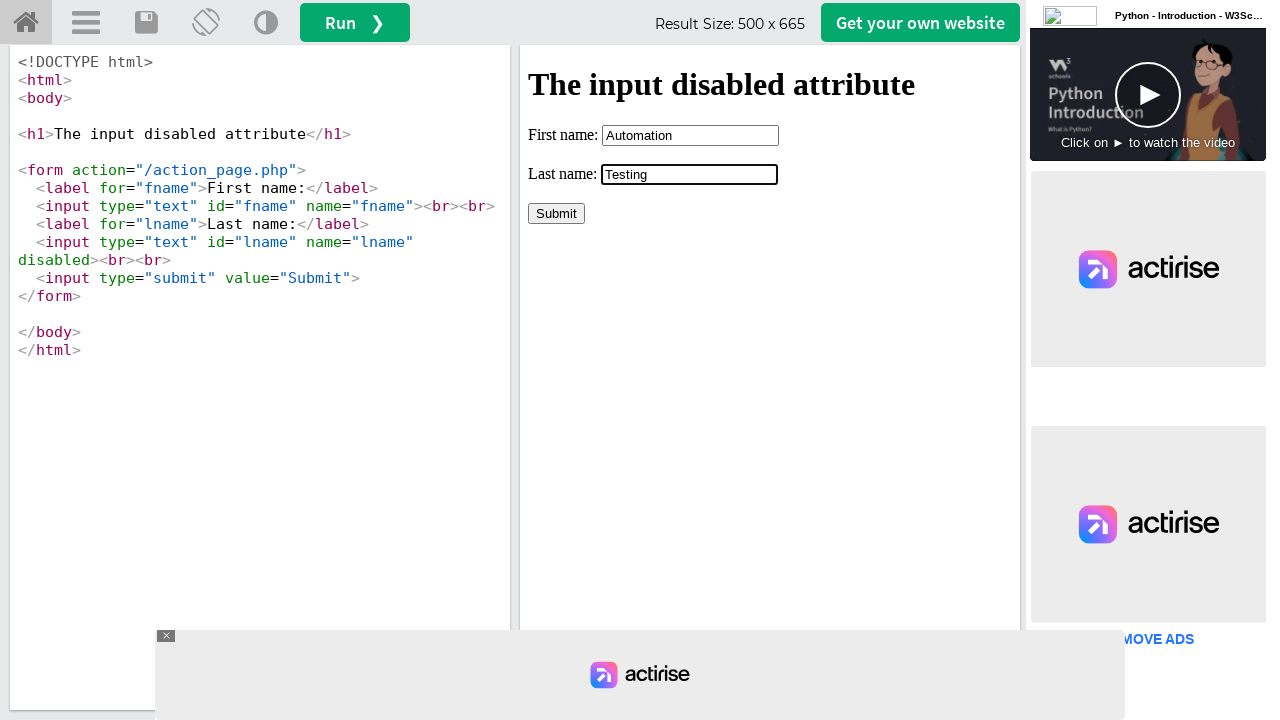

Clicked Submit button to submit the form at (556, 213) on xpath=//iframe[@id='iframeResult'] >> internal:control=enter-frame >> xpath=//in
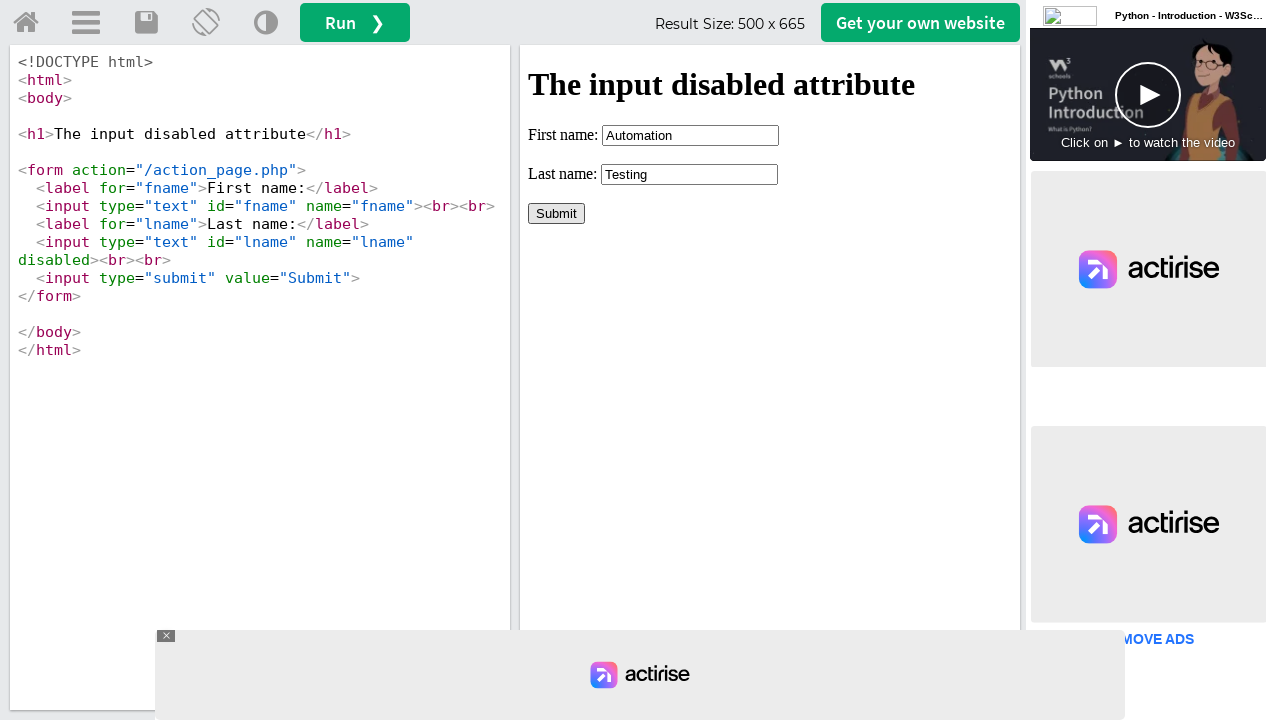

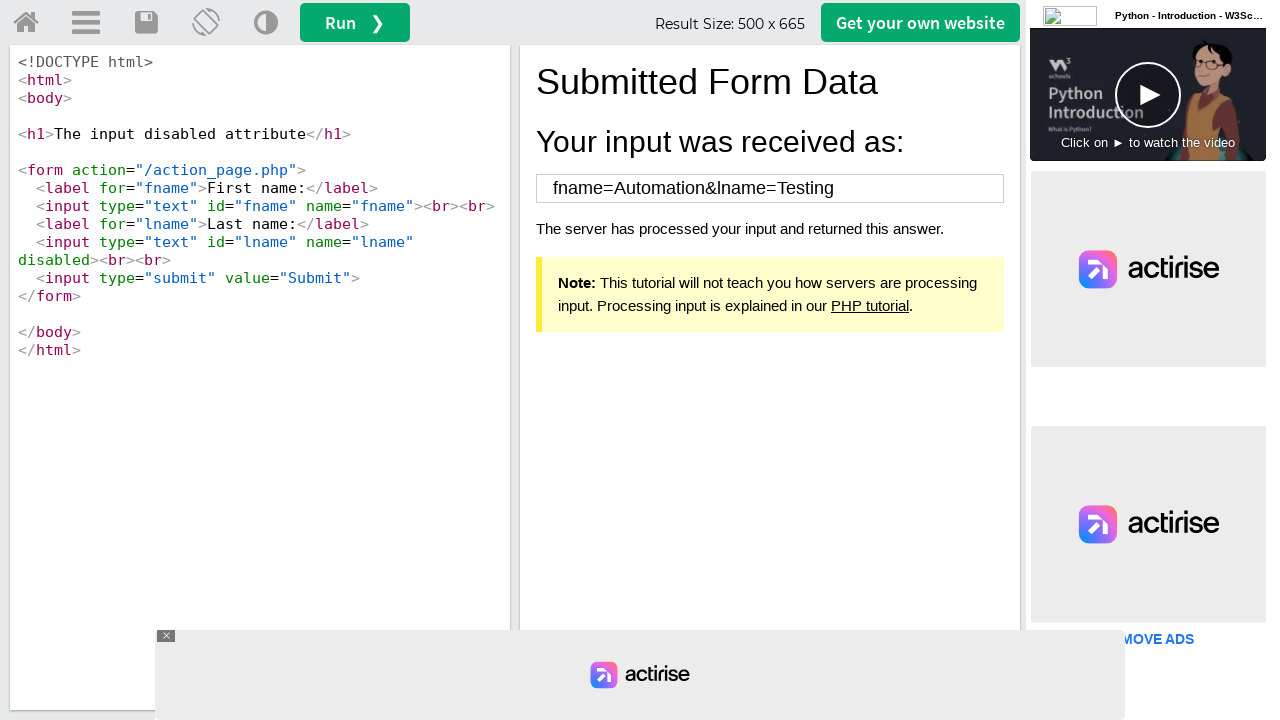